Tests adding todo items by filling the input field and pressing Enter, verifying items appear in the list

Starting URL: https://demo.playwright.dev/todomvc

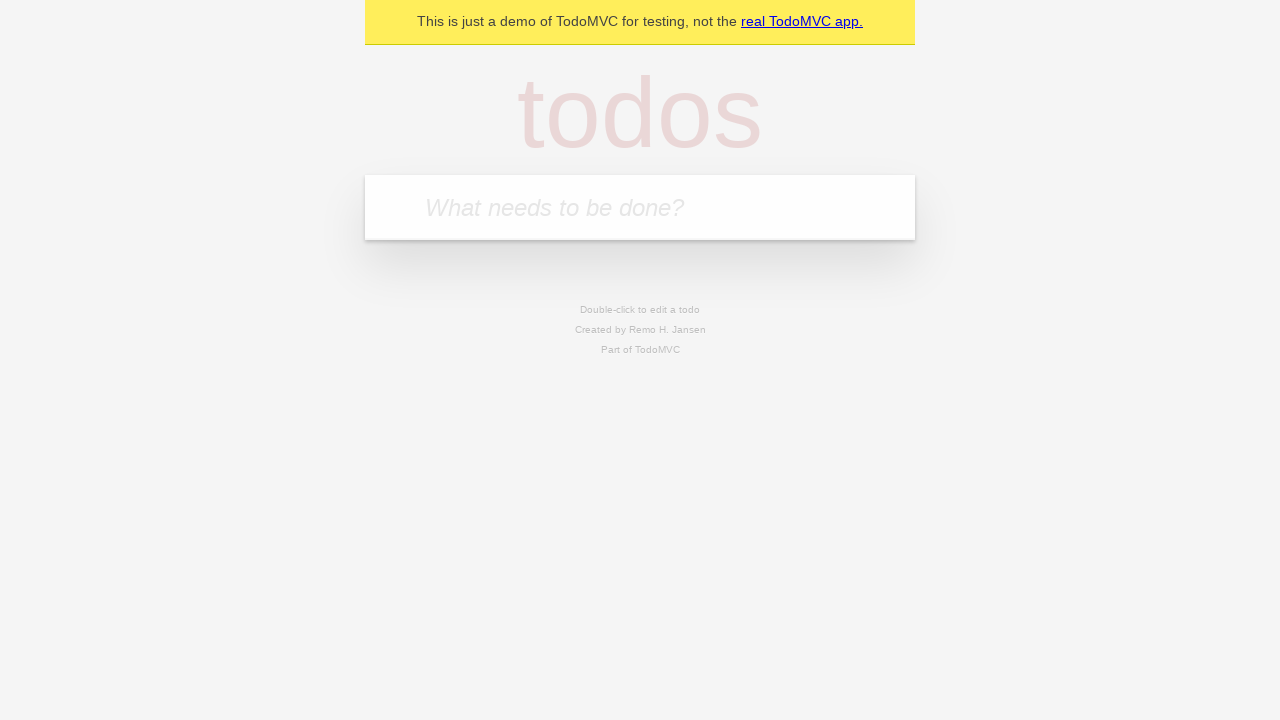

Located the 'What needs to be done?' input field
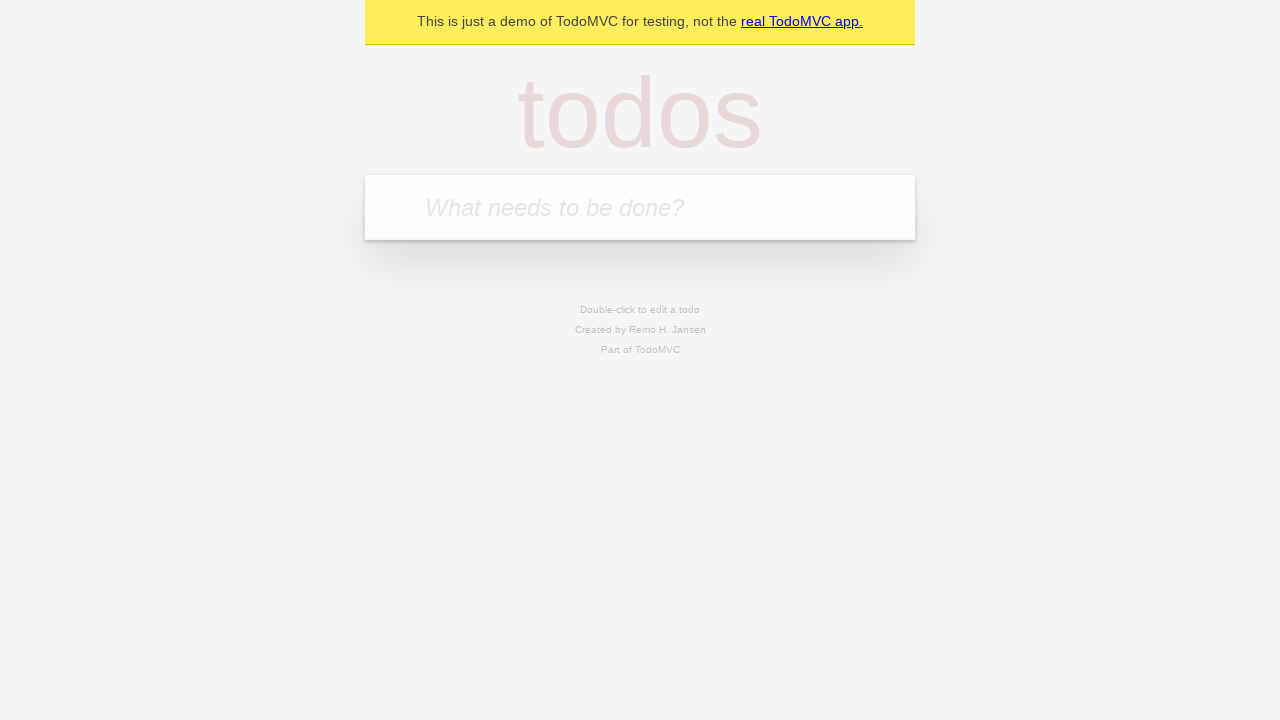

Filled input field with 'buy some cheese' on internal:attr=[placeholder="What needs to be done?"i]
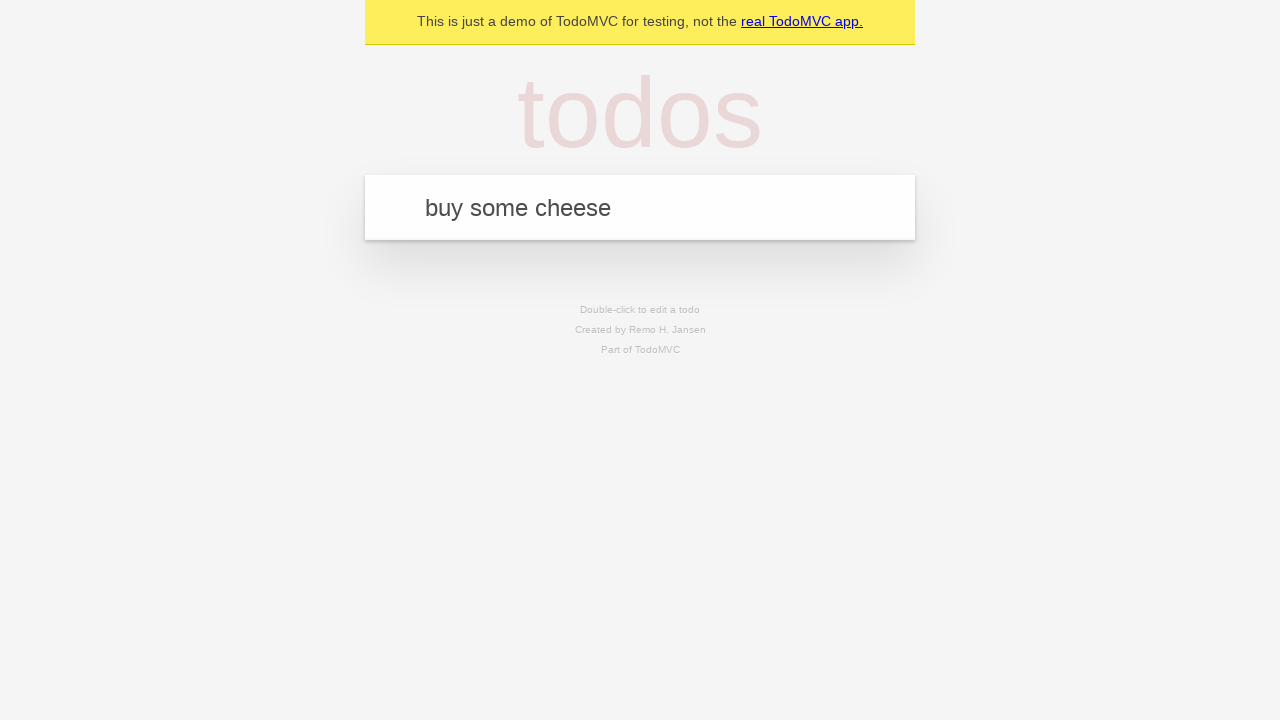

Pressed Enter to create first todo item on internal:attr=[placeholder="What needs to be done?"i]
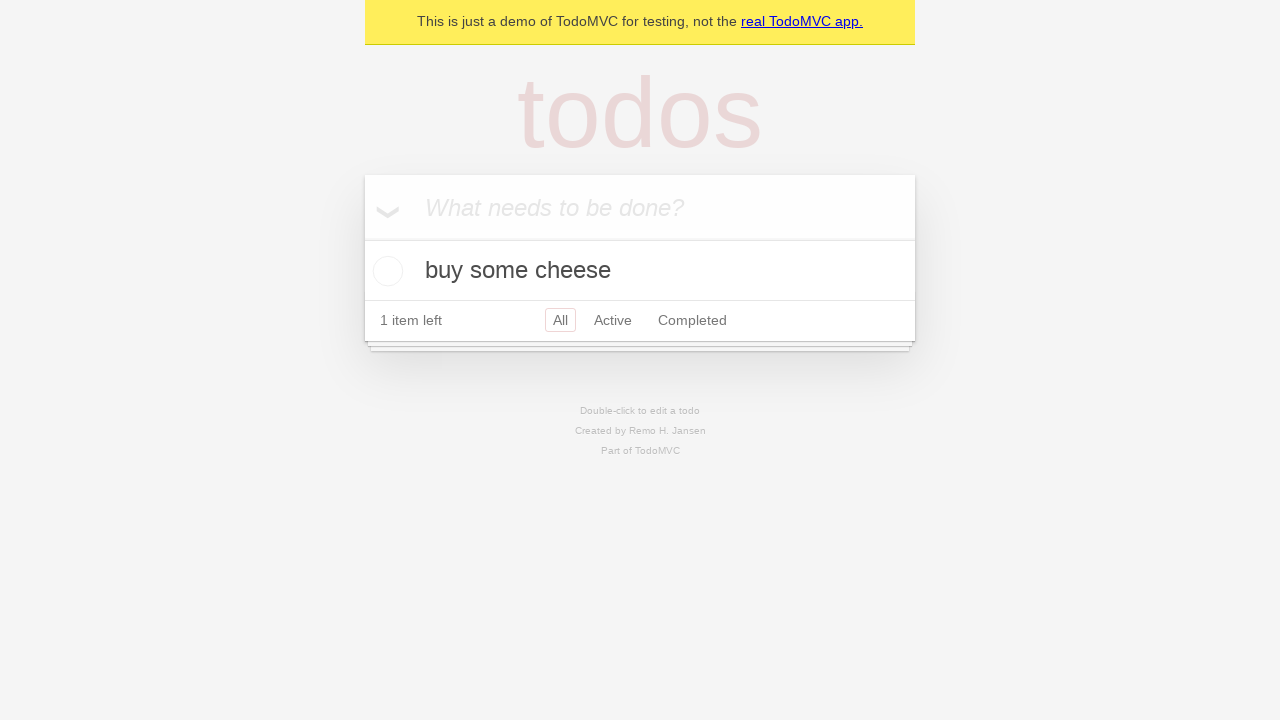

First todo item appeared in the list
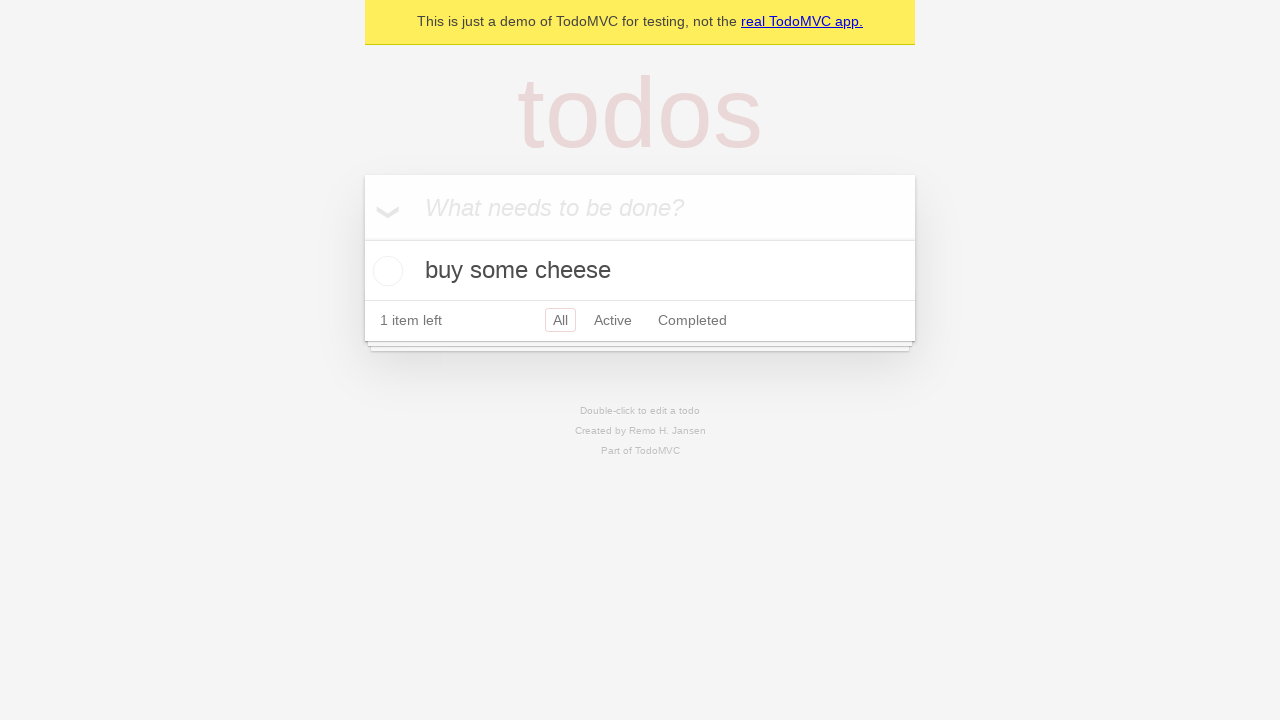

Filled input field with 'feed the cat' on internal:attr=[placeholder="What needs to be done?"i]
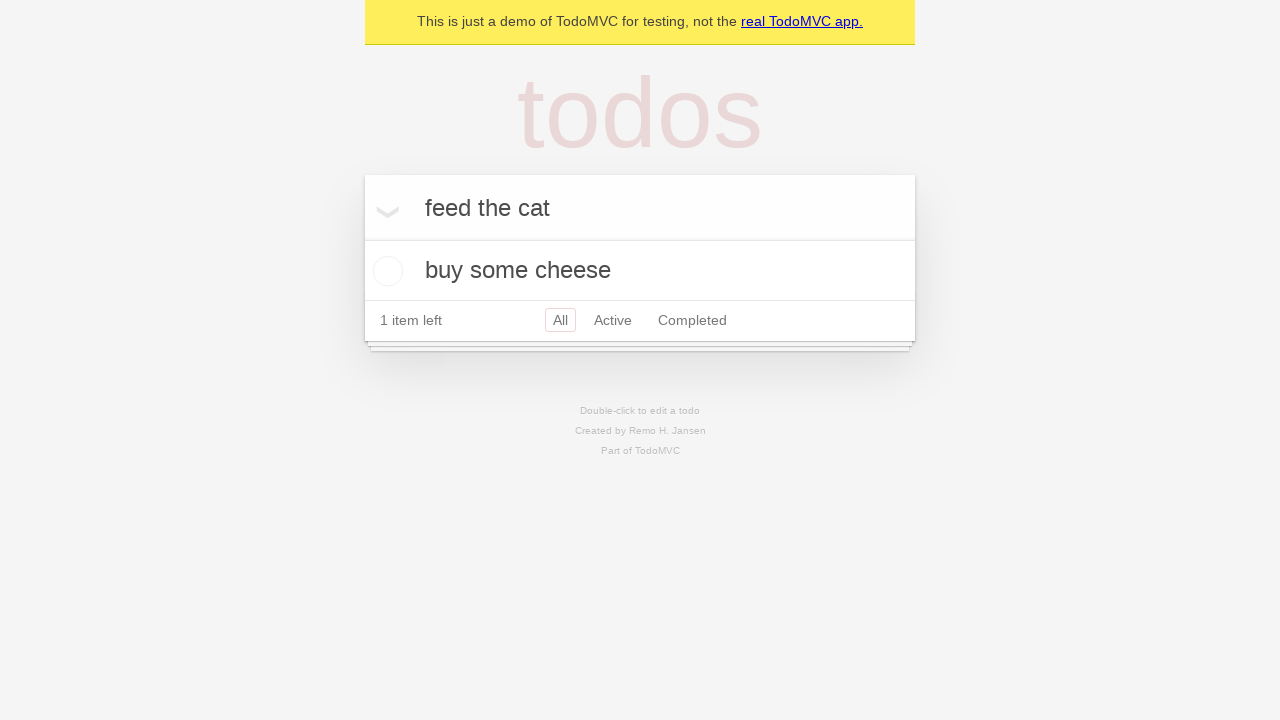

Pressed Enter to create second todo item on internal:attr=[placeholder="What needs to be done?"i]
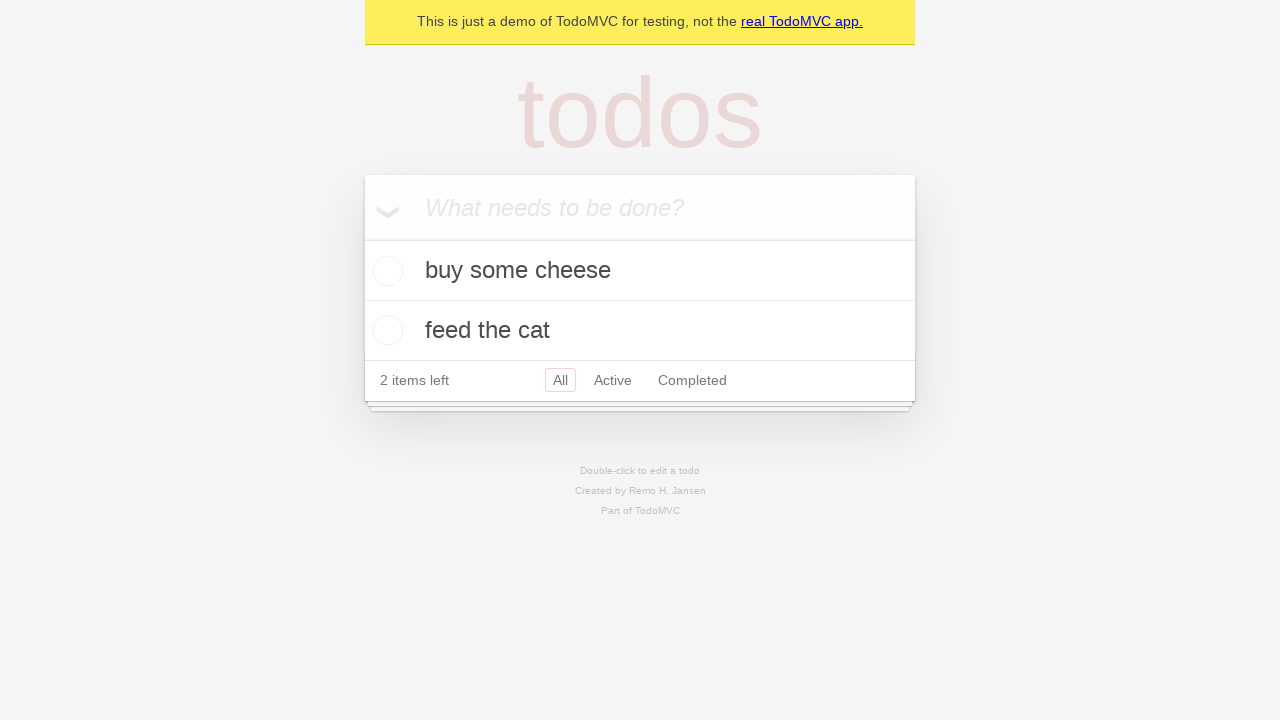

Verified two todo items are now displayed in the list
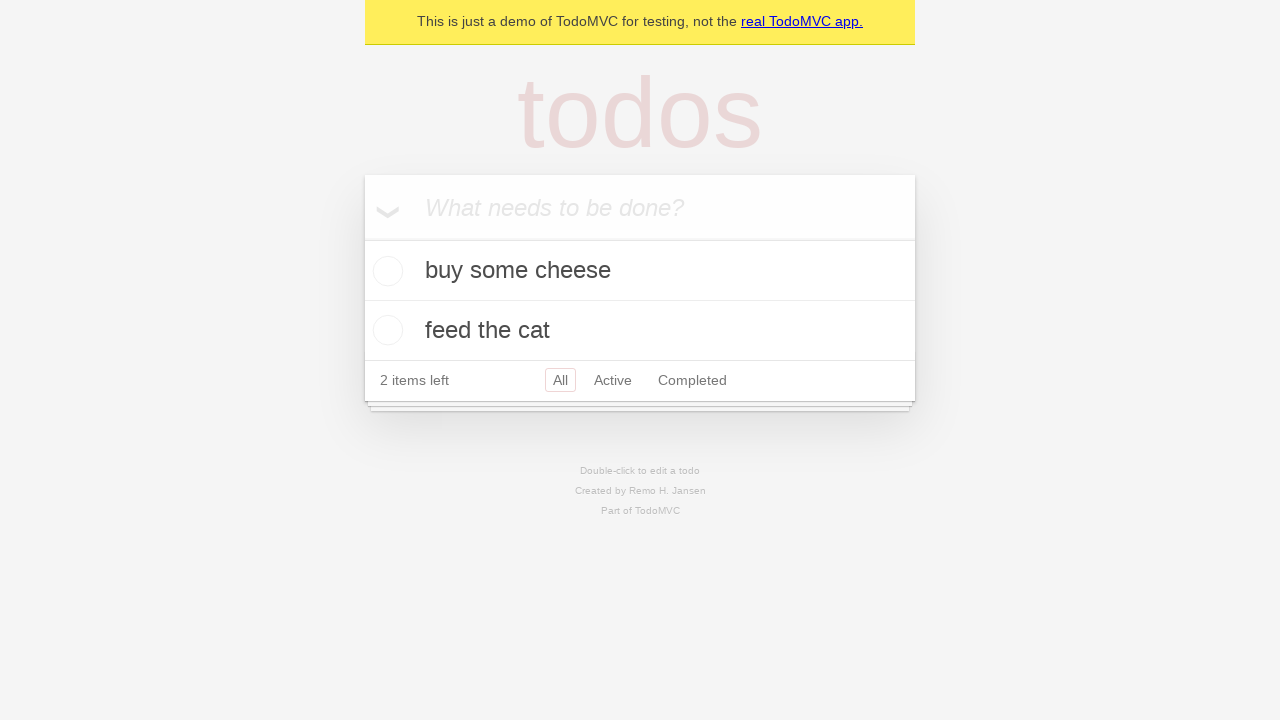

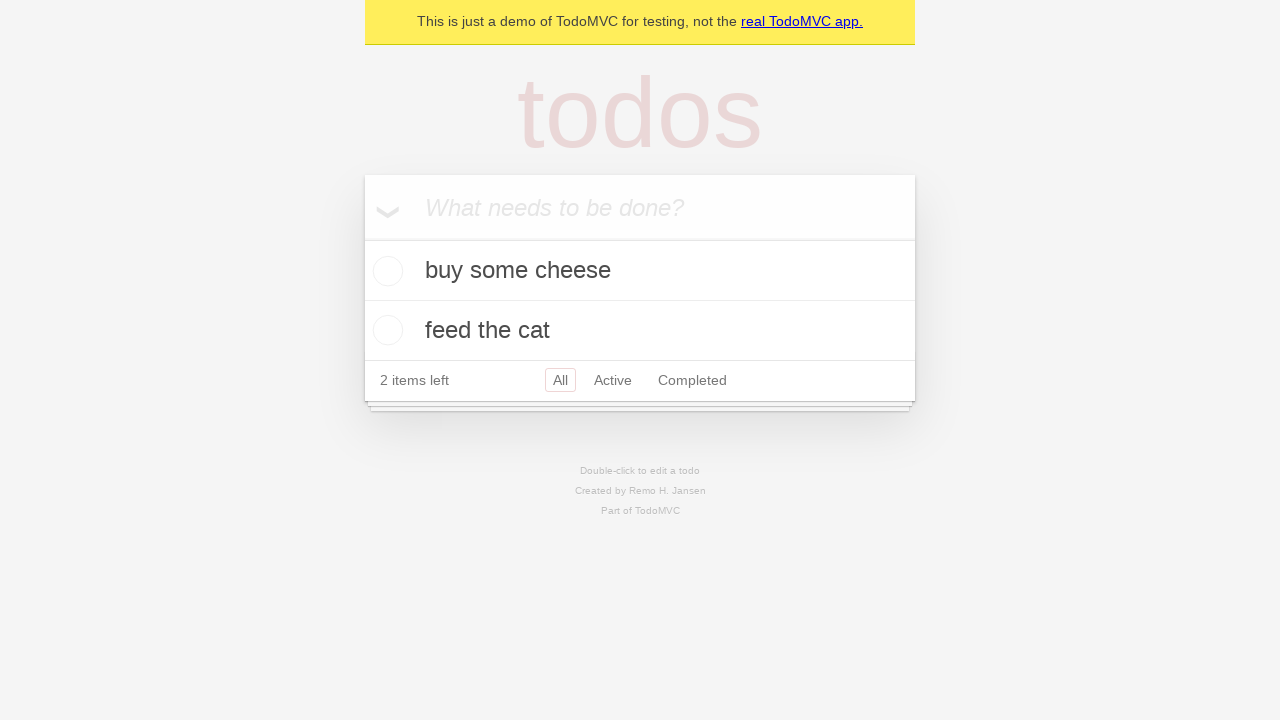